Tests jQuery UI button widget by navigating to the button demo page and interacting with different button elements

Starting URL: https://jqueryui.com/

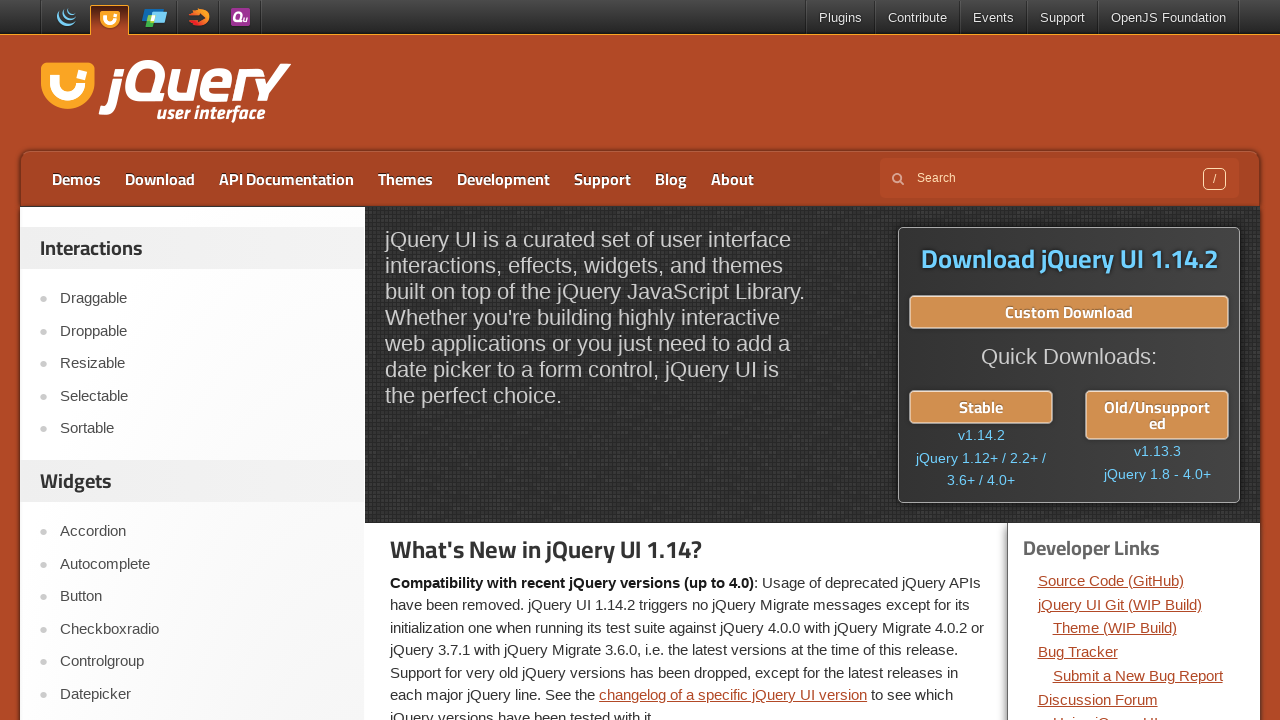

Clicked on Button widget demo link at (202, 597) on xpath=//div[@class='widget-area']/aside[2]/ul/li[3]/a
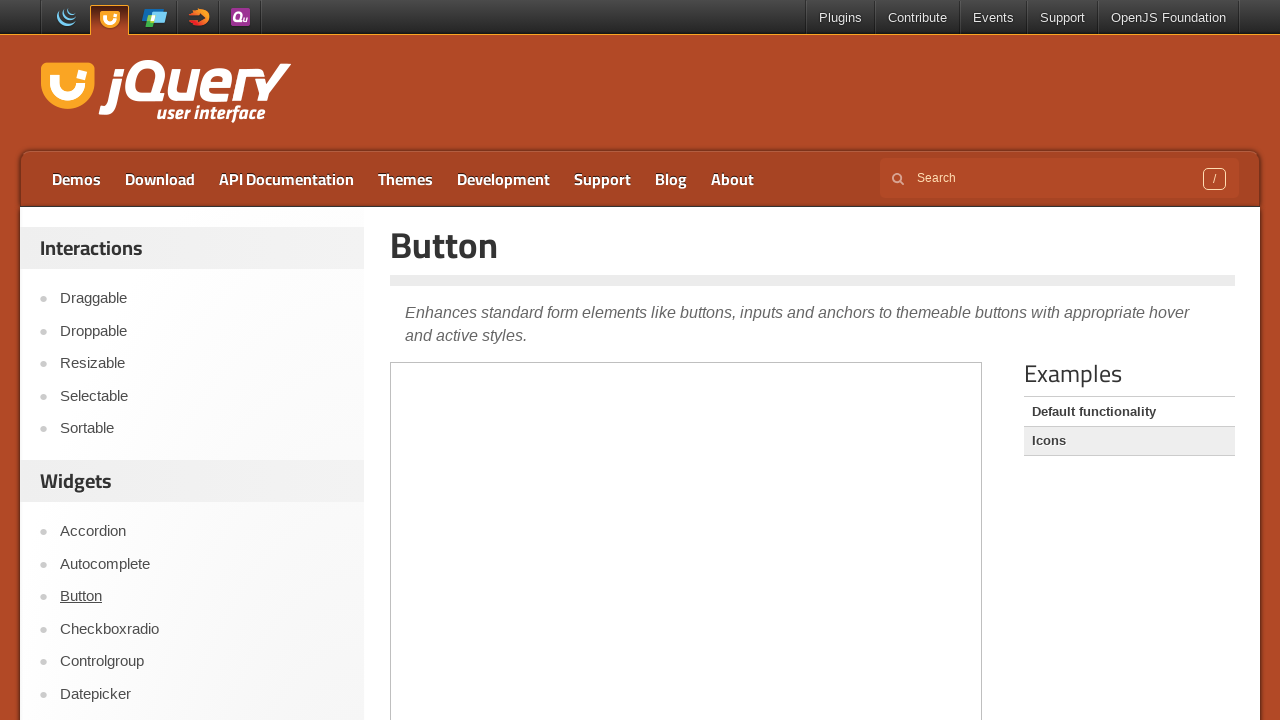

Located demo iframe
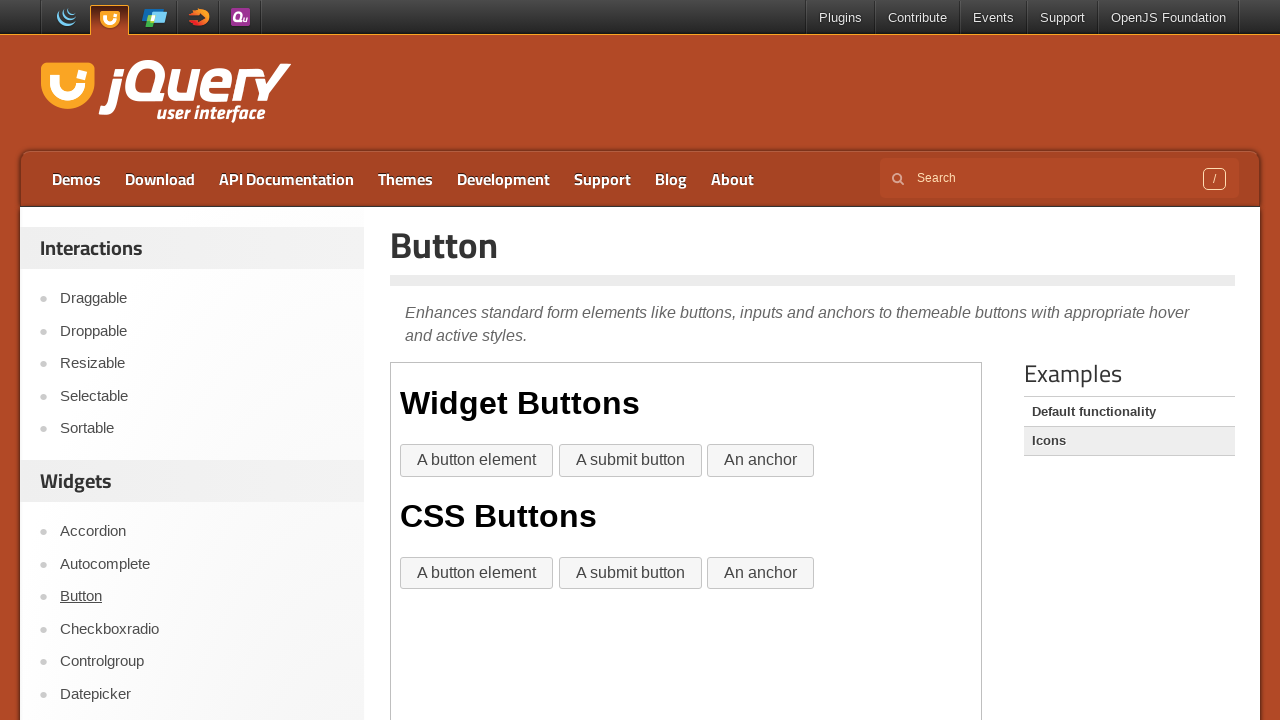

Clicked first button element 'A button element' at (477, 461) on xpath=//iframe[@class='demo-frame'] >> internal:control=enter-frame >> (//button
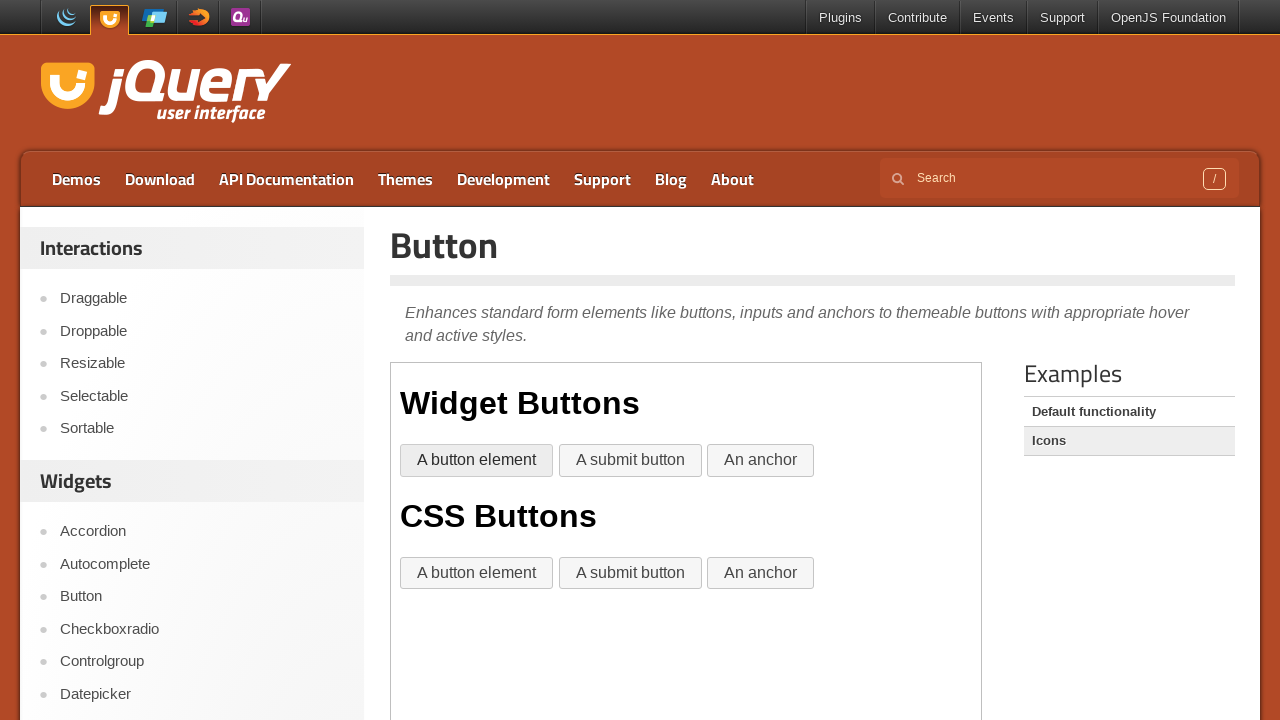

Clicked anchor button with ui-button class at (761, 461) on xpath=//iframe[@class='demo-frame'] >> internal:control=enter-frame >> xpath=//a
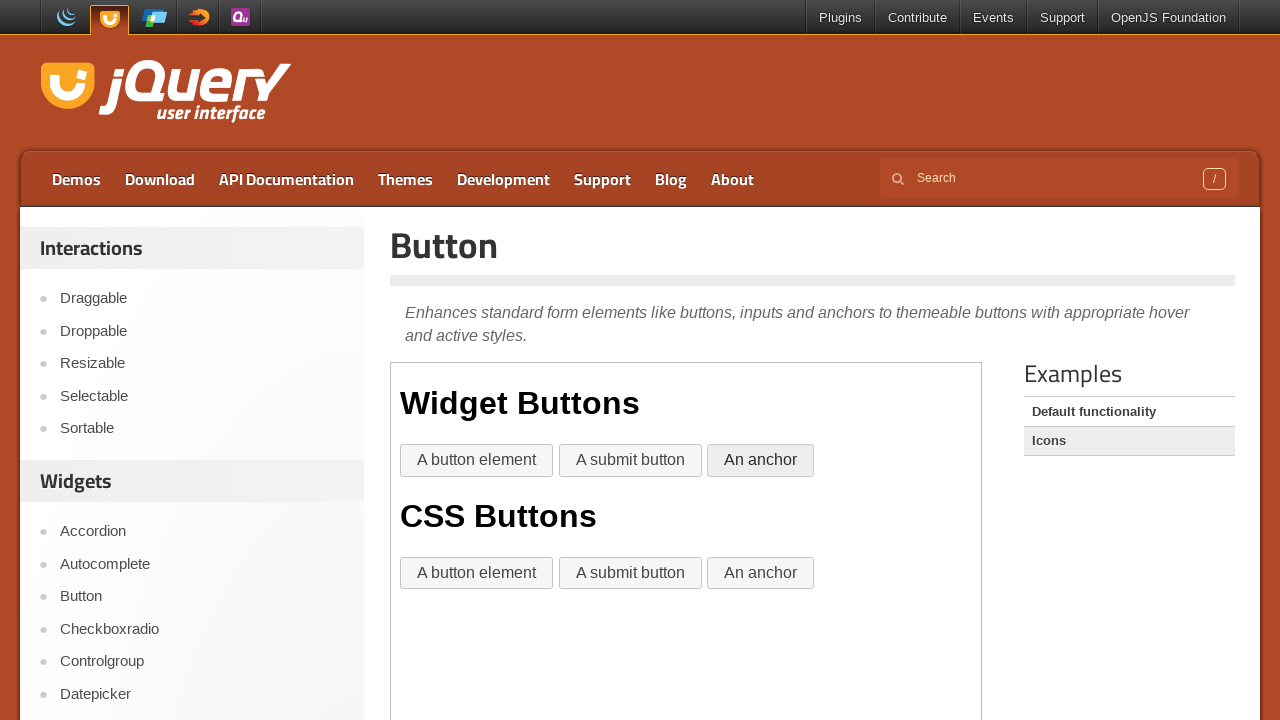

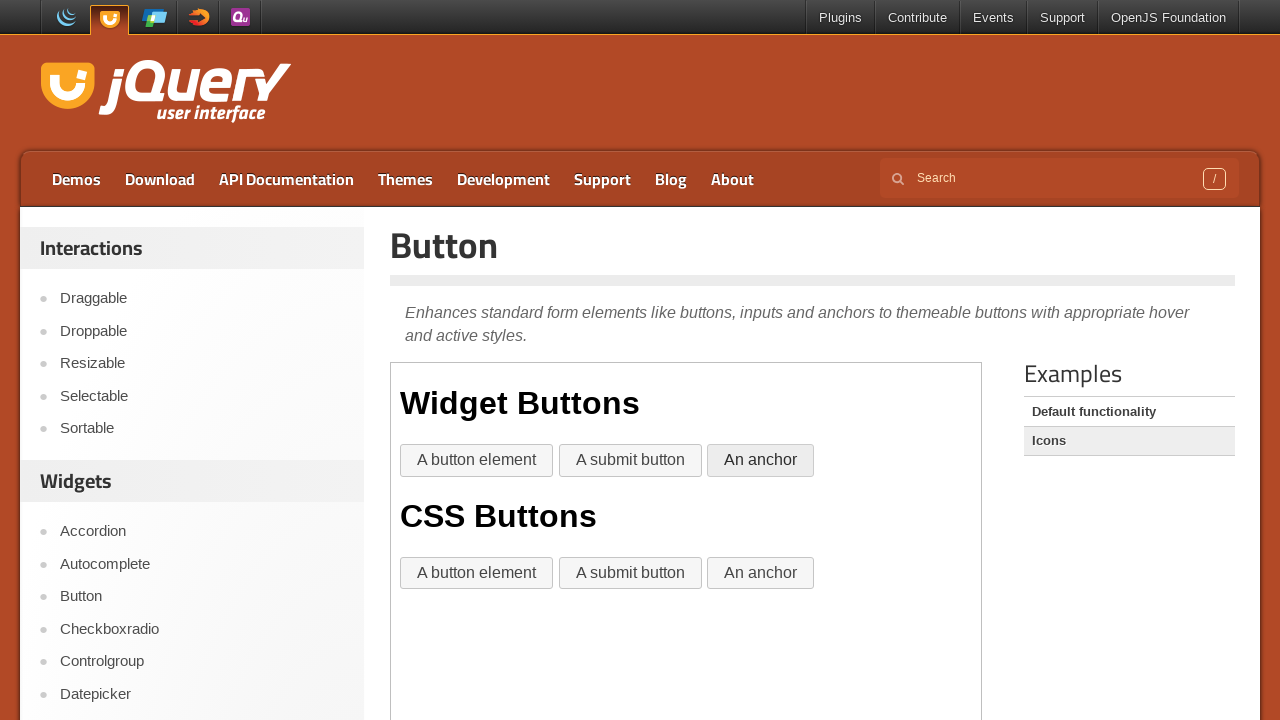